Verifies the email field placeholder text

Starting URL: https://skillfactory.ru/

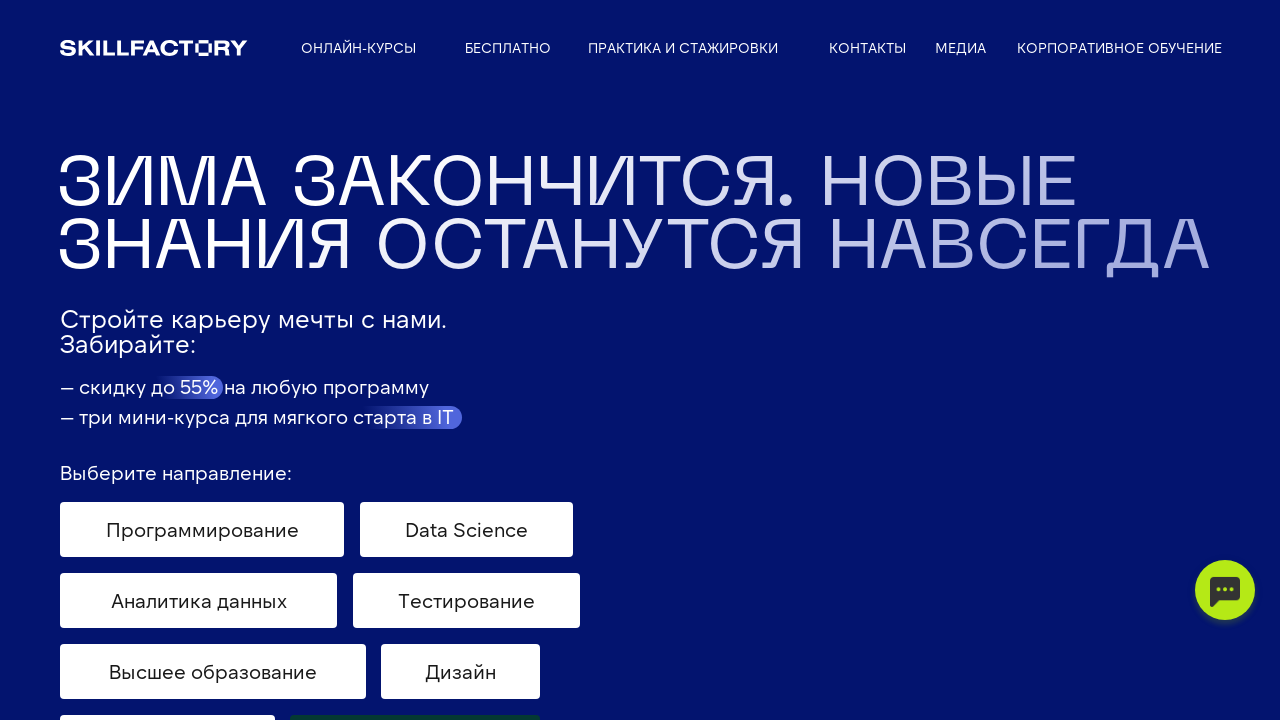

Located email input field
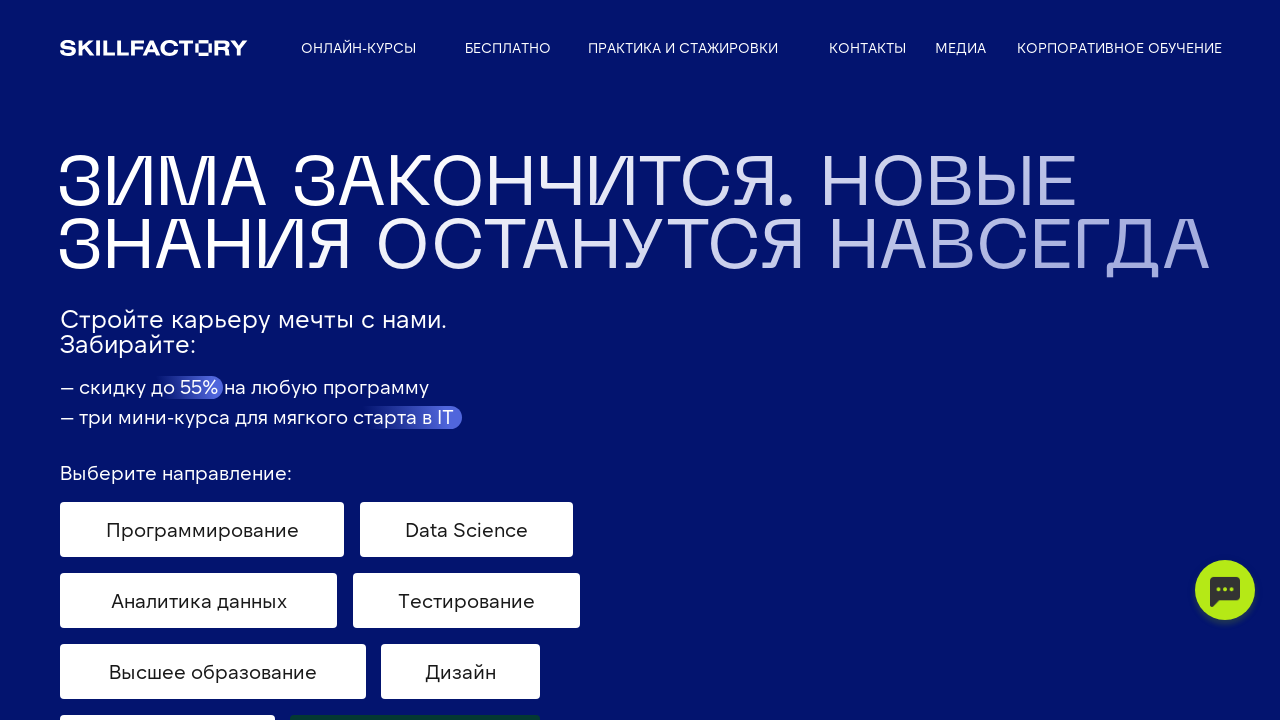

Verified email field placeholder text is 'Почта'
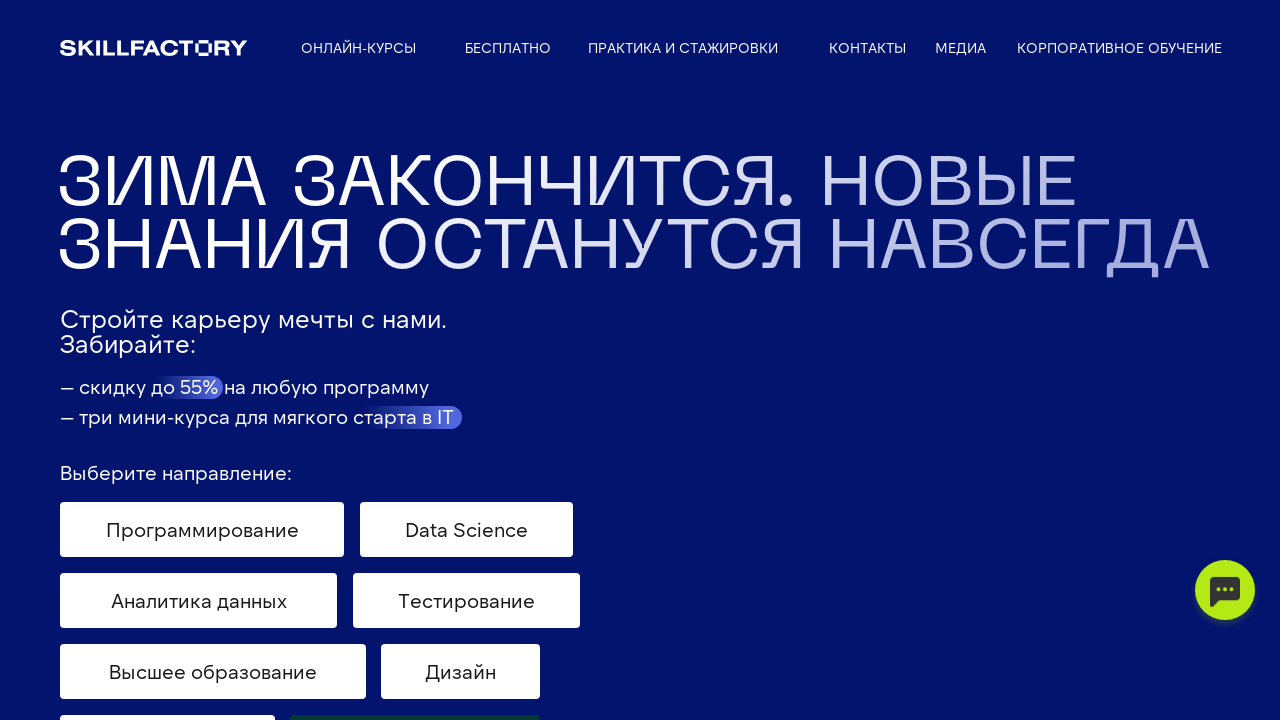

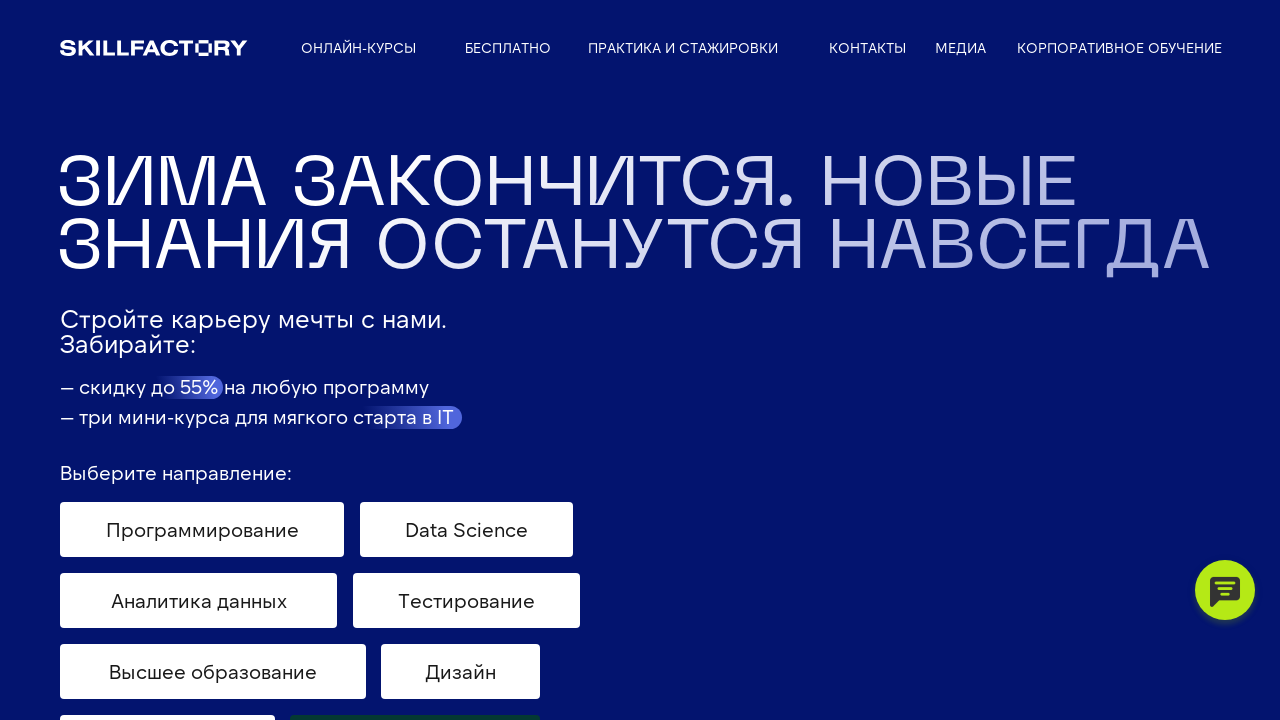